Navigates from Trello home page to the login page and verifies the login page is displayed

Starting URL: https://trello.com

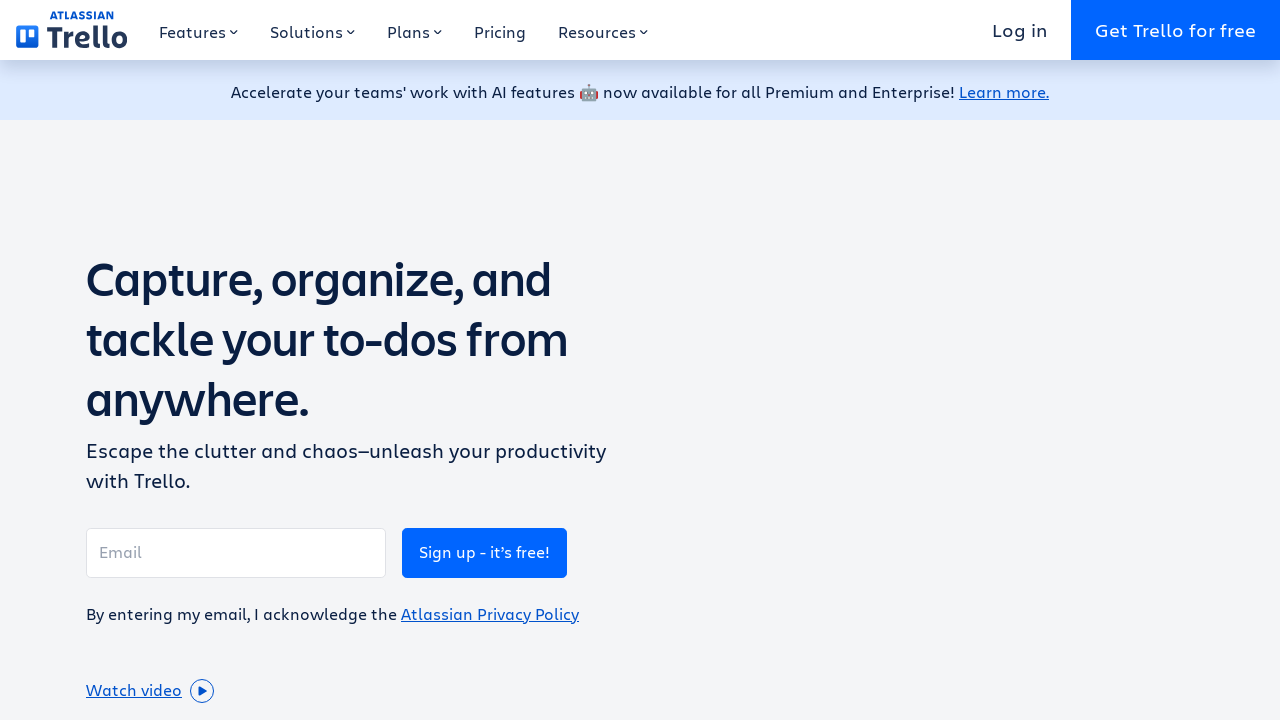

Navigated to Trello home page
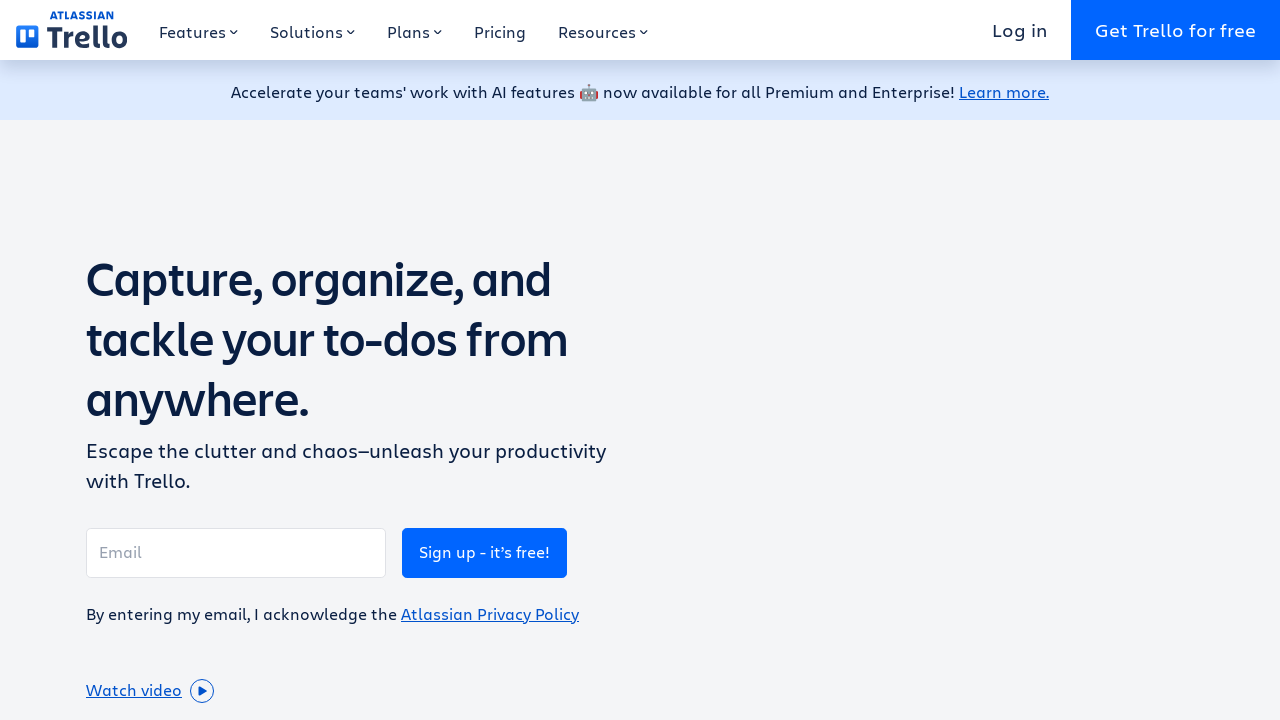

Clicked login link/button at (1020, 30) on a[href*='login'], [data-testid='login'], a:has-text('Log in')
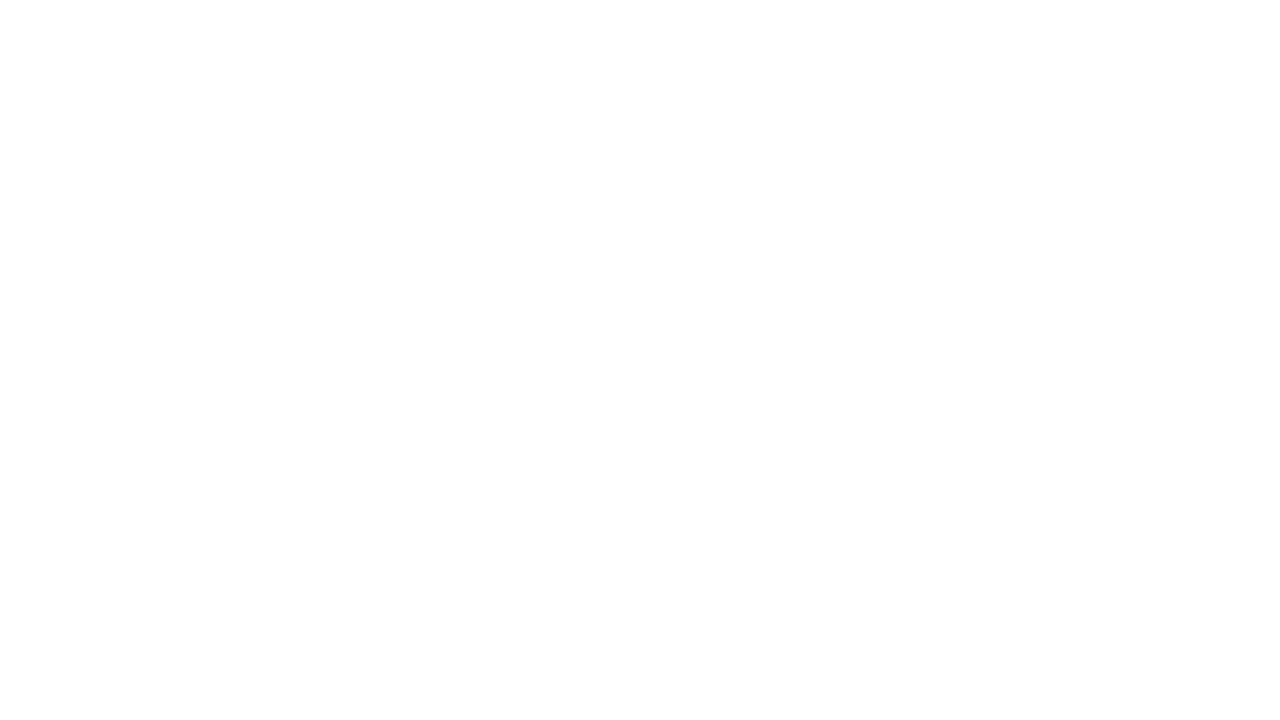

Login page URL confirmed
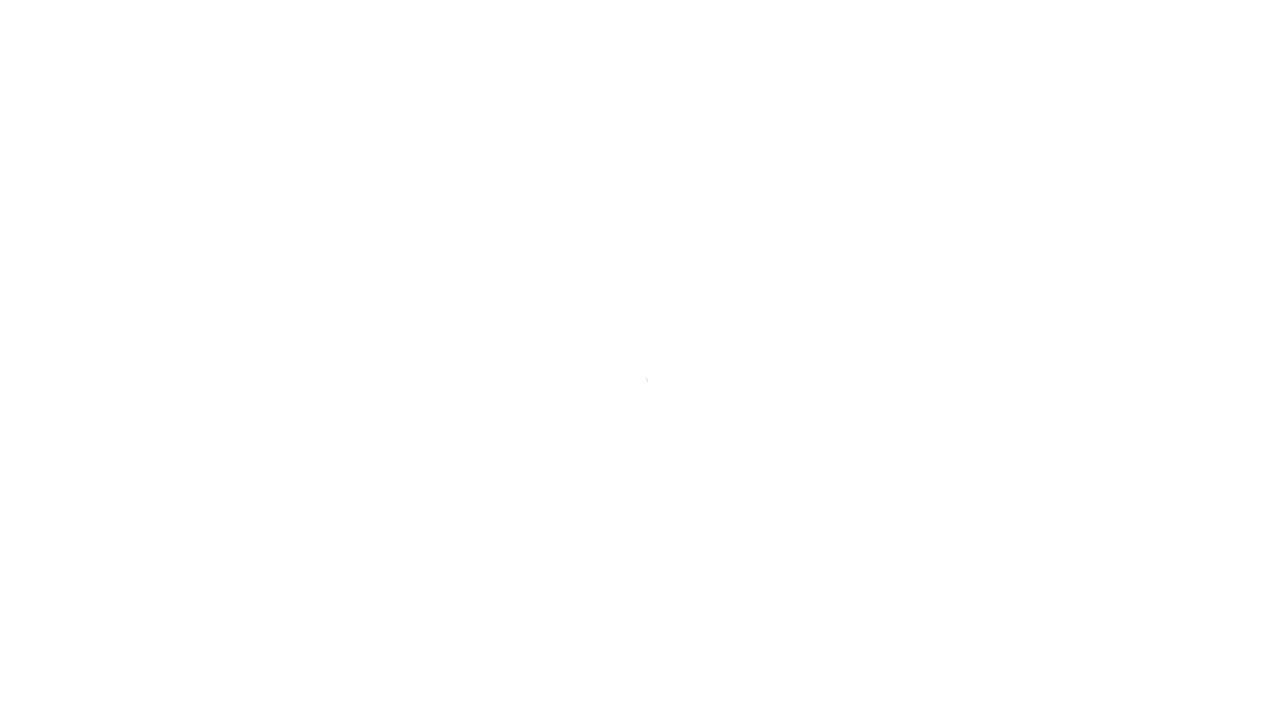

Login form email input field is visible
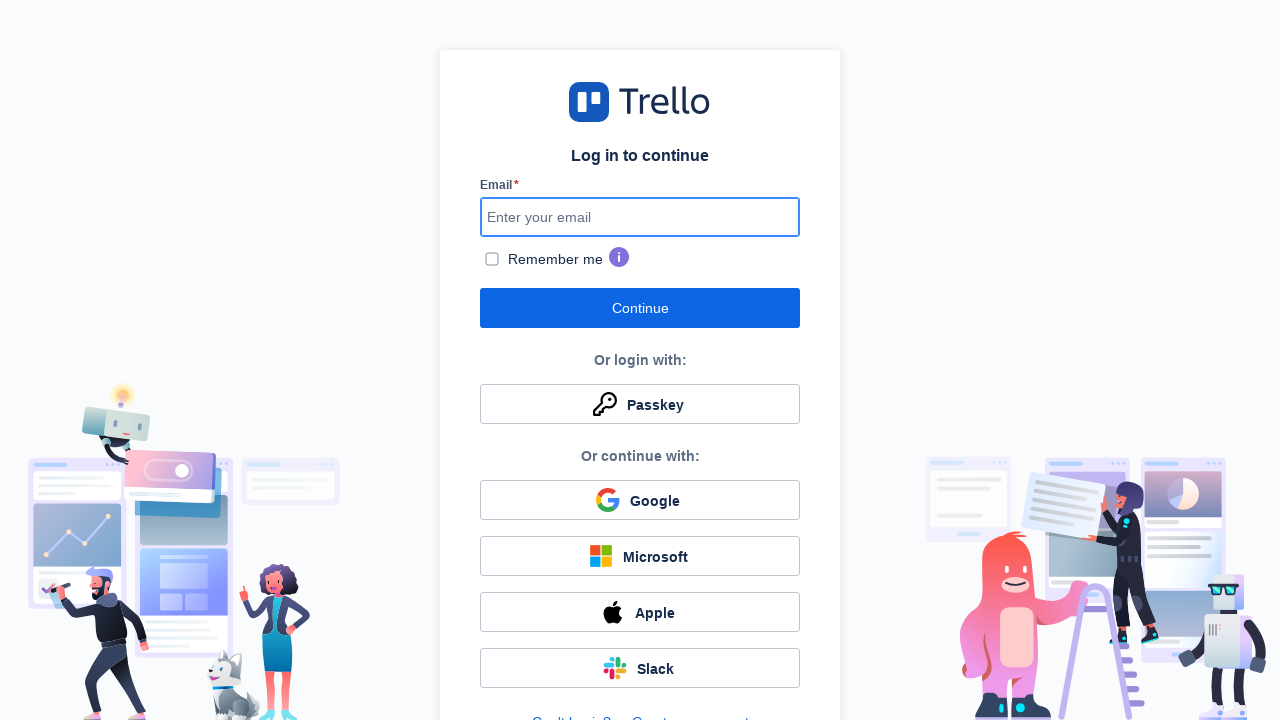

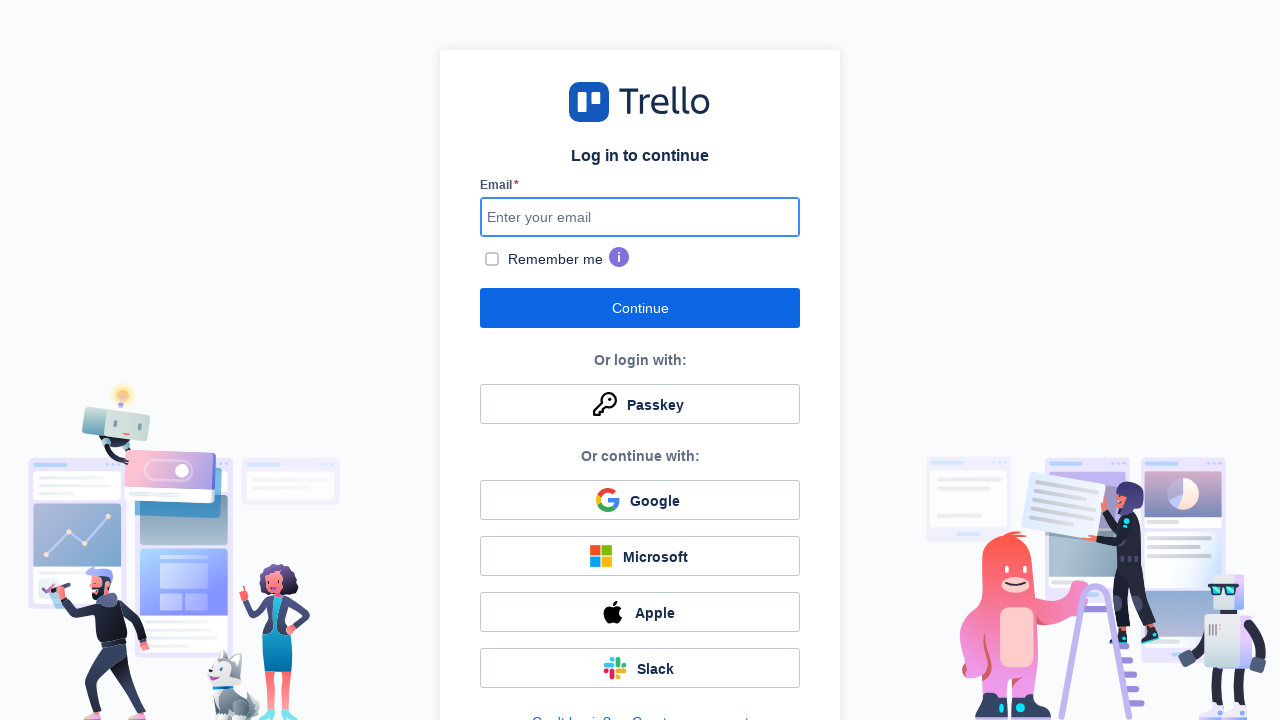